Tests various locator strategies on a practice site by filling a login form, triggering an error, then navigating to the forgot password flow and filling out the reset form with name, email, and phone number.

Starting URL: https://rahulshettyacademy.com/locatorspractice/

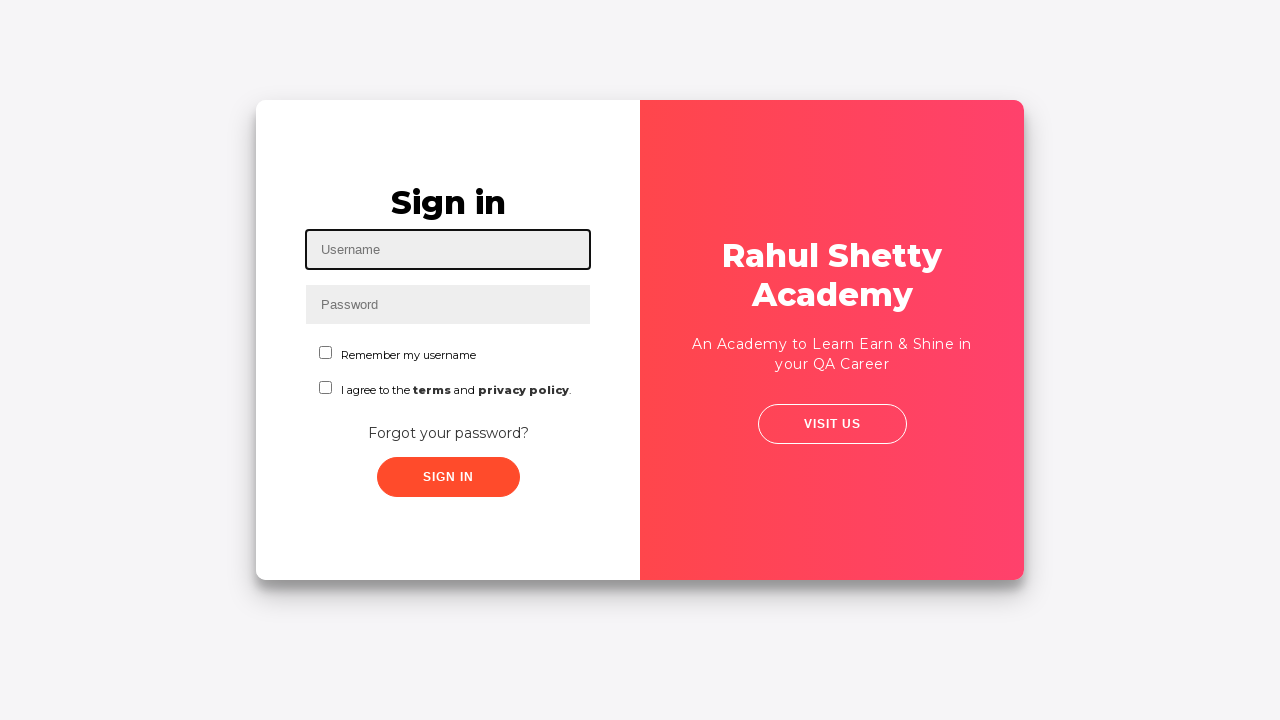

Filled username field with 'abc12345' on #inputUsername
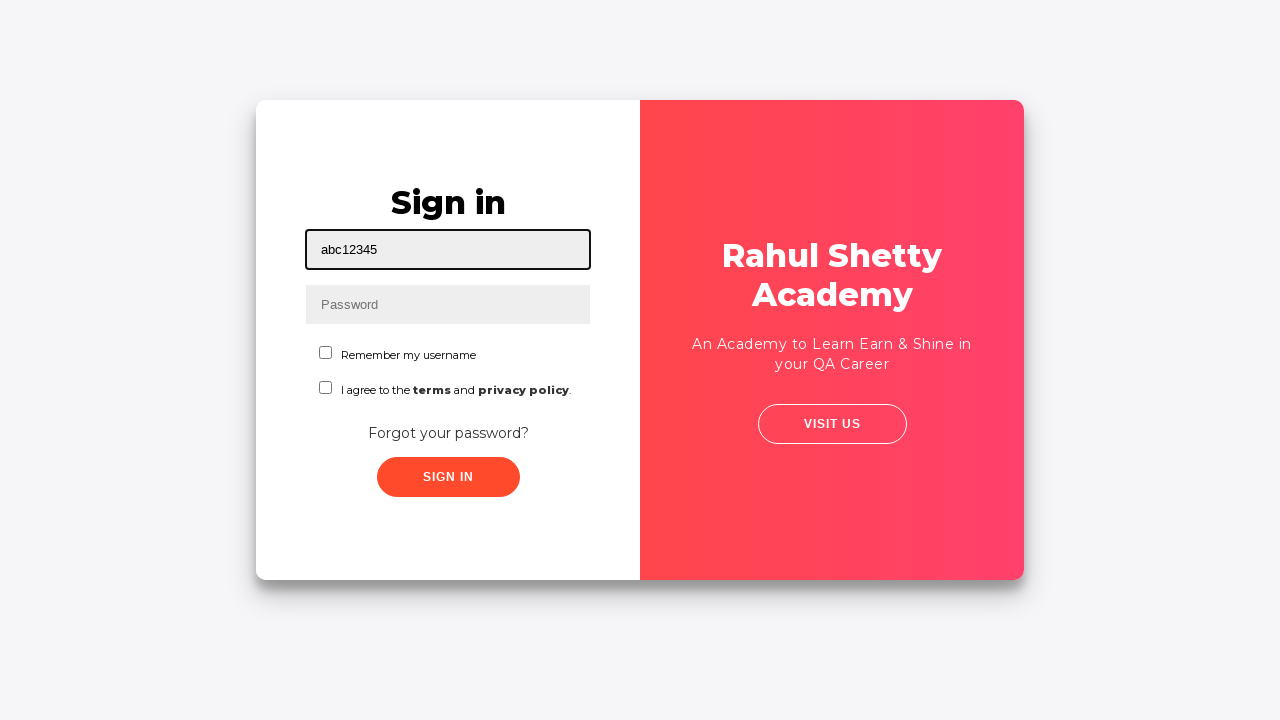

Filled password field with 'hello12345' on input[name='inputPassword']
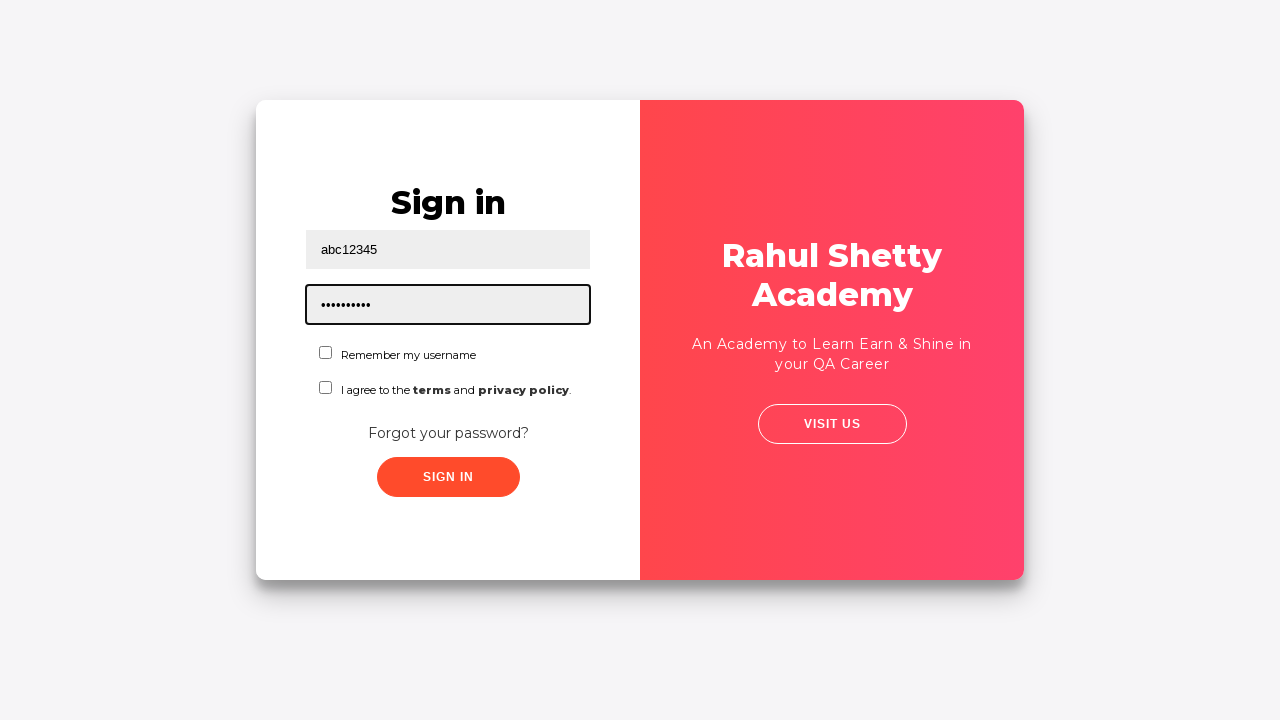

Clicked submit button to attempt login at (448, 477) on .submit
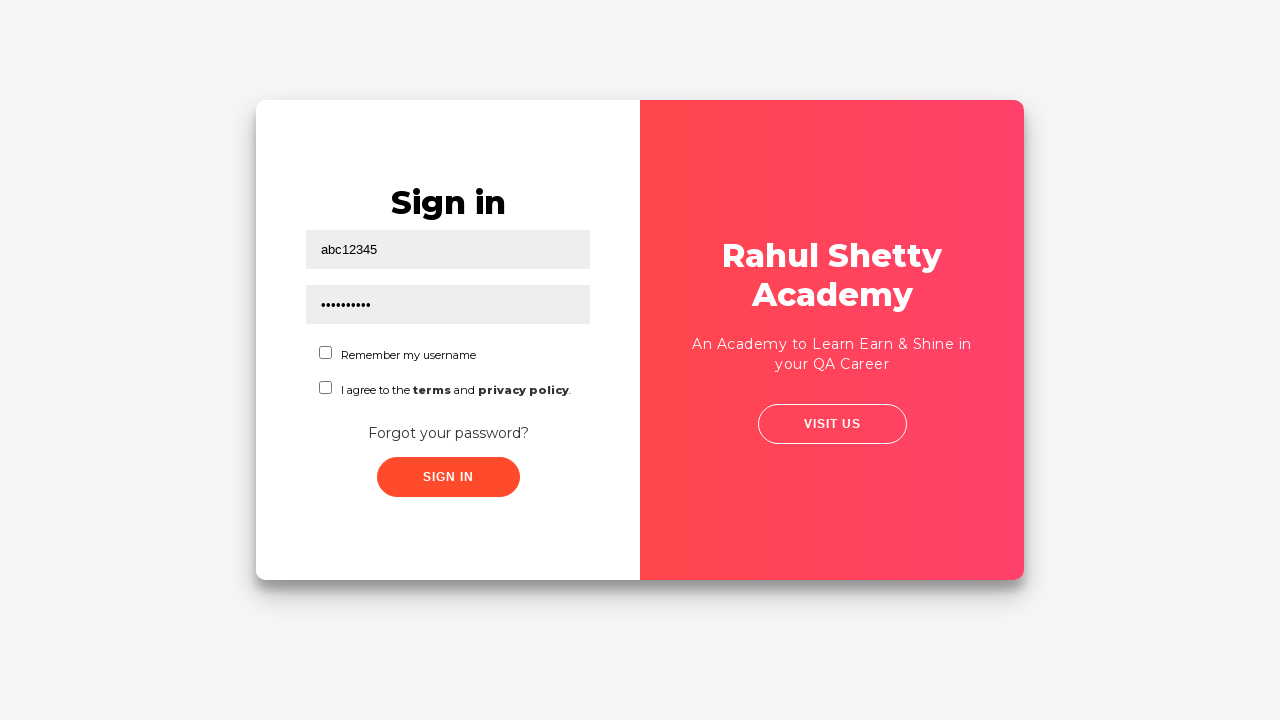

Error message appeared on login attempt
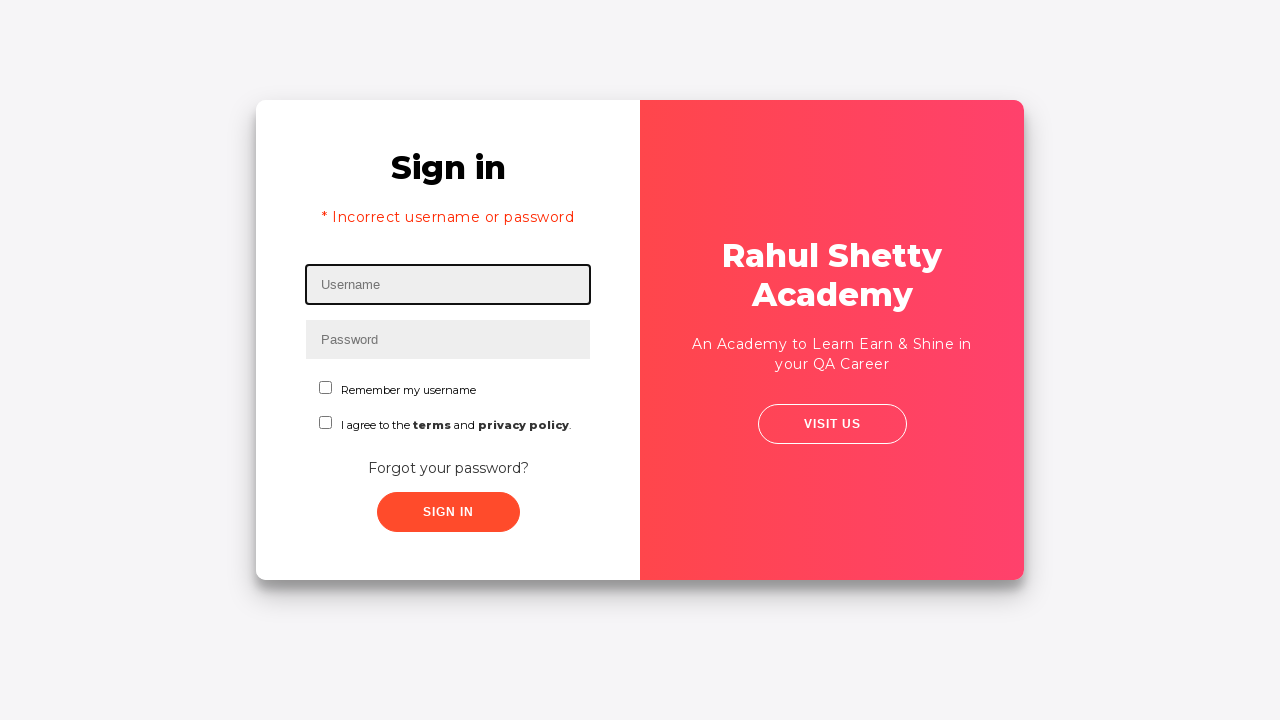

Clicked 'Forgot your password?' link at (448, 468) on text=Forgot your password?
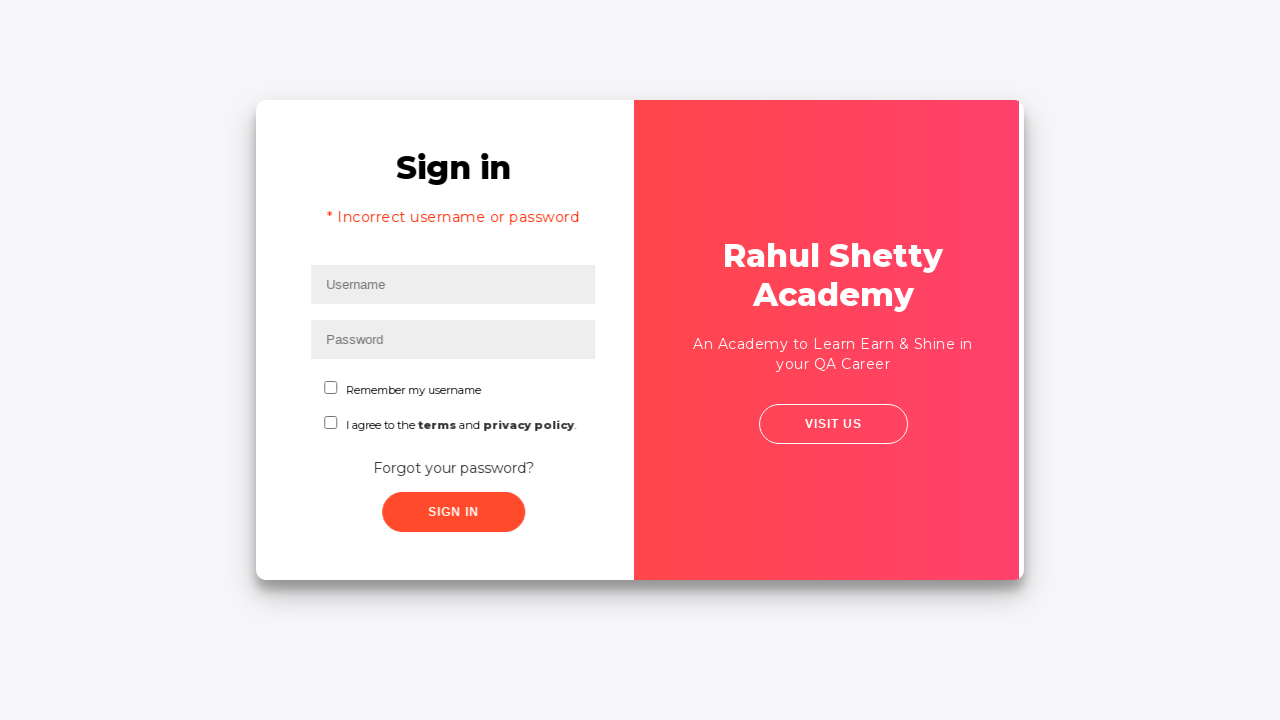

Waited for forgot password form to load
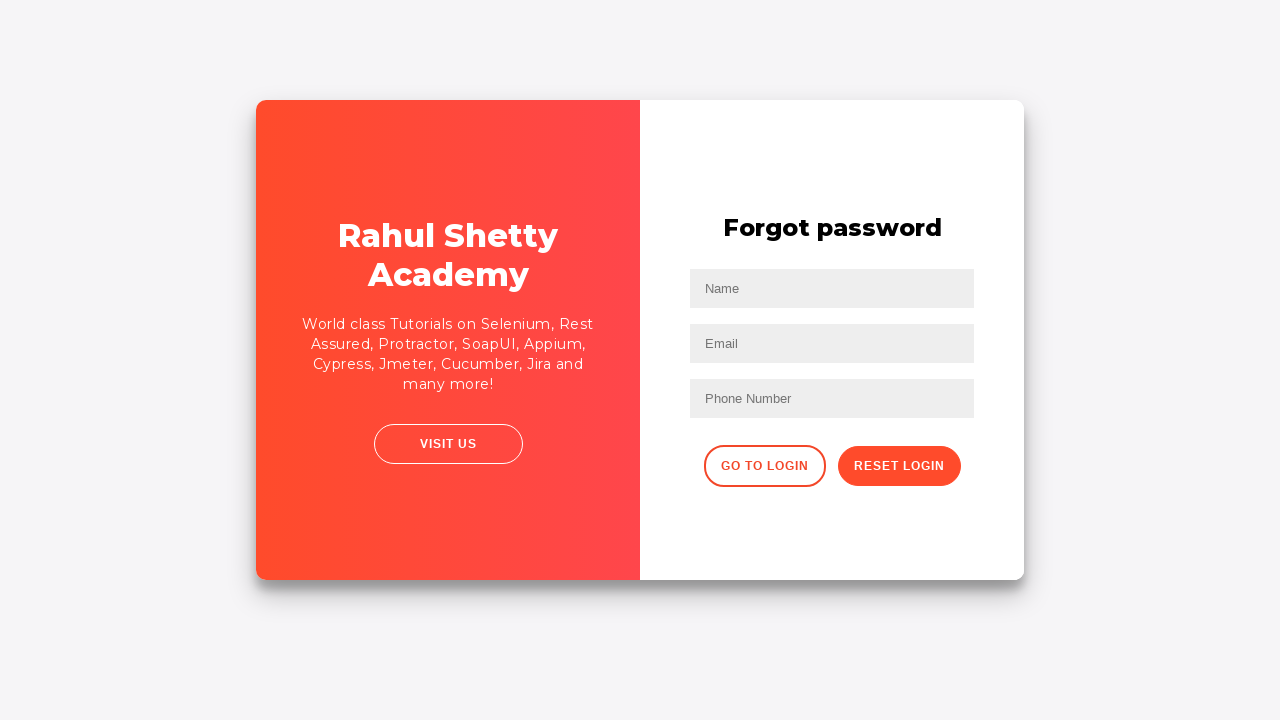

Filled name field with 'John' on input[placeholder='Name']
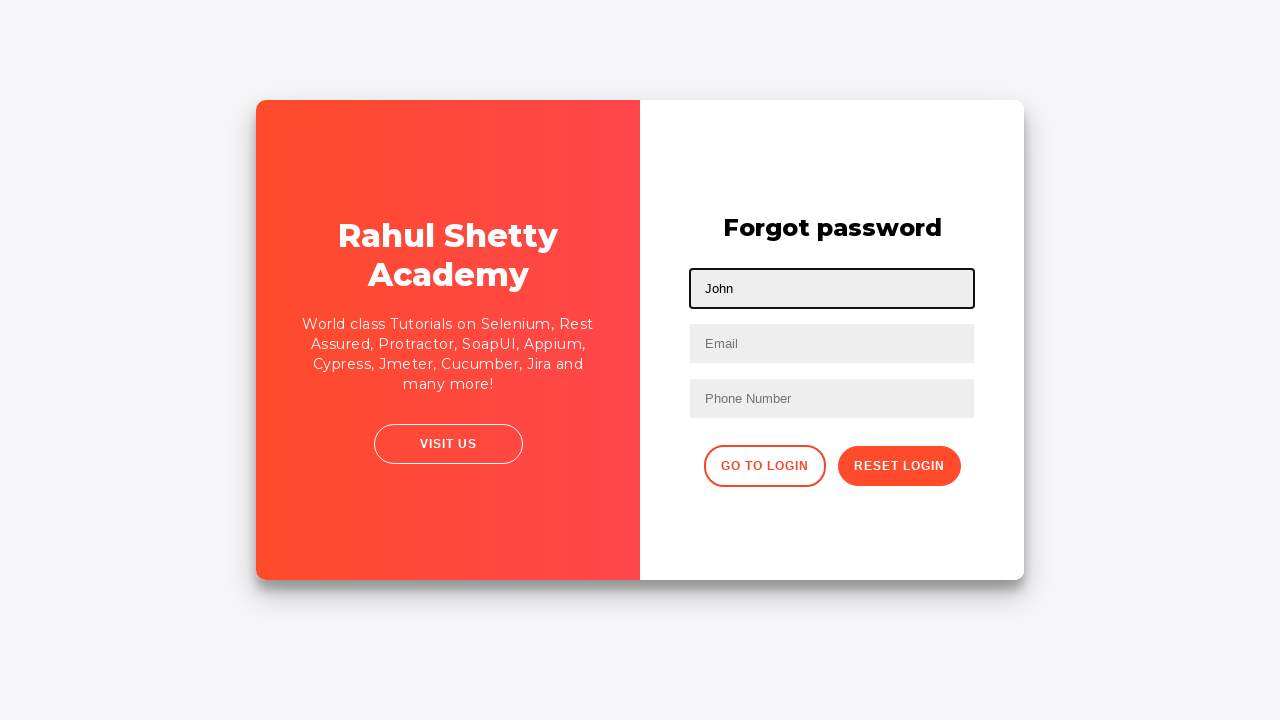

Filled email field with 'abc@email.com' on input[placeholder='Email']
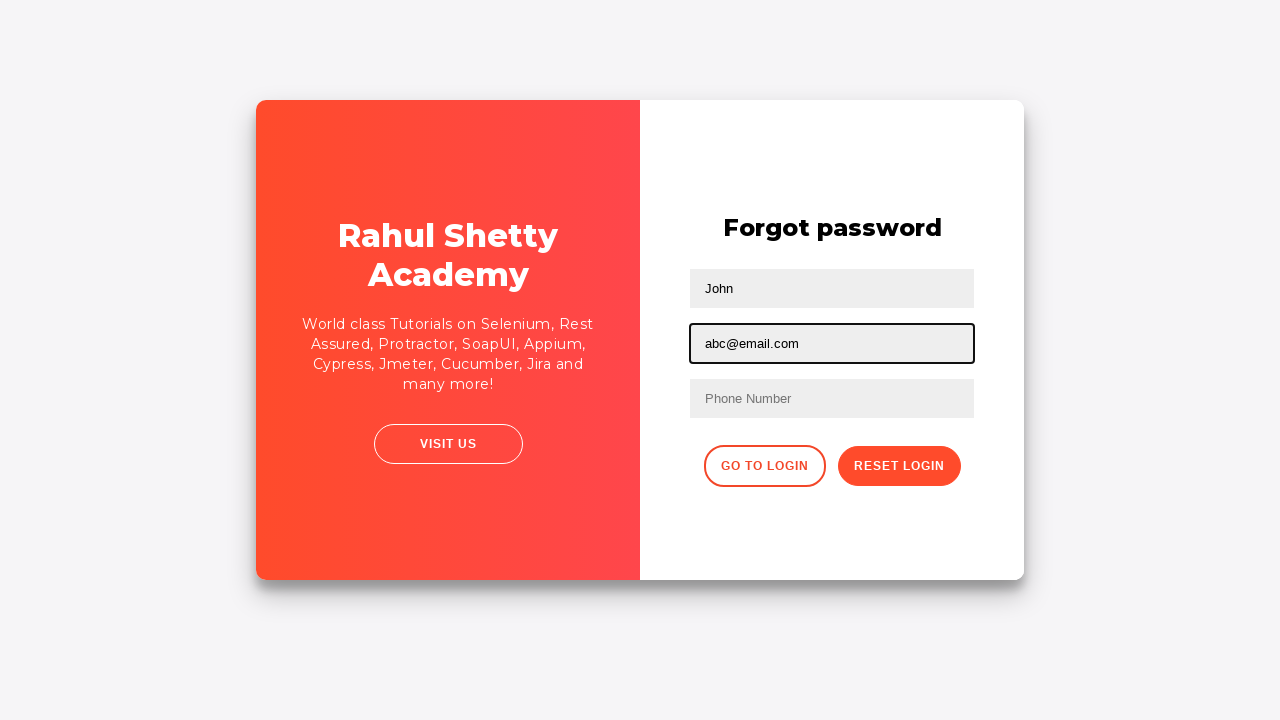

Cleared email field on input[placeholder='Email']
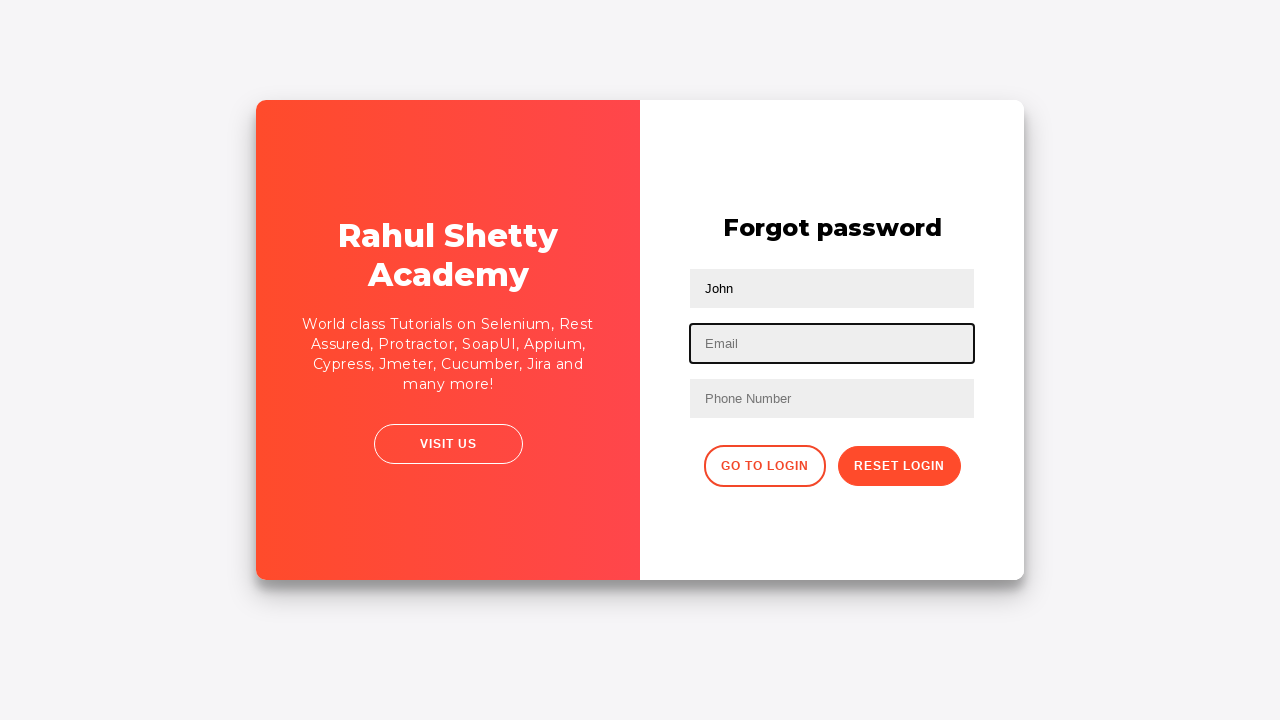

Filled email field with 'abc123@gmail.com' on input[placeholder='Email']
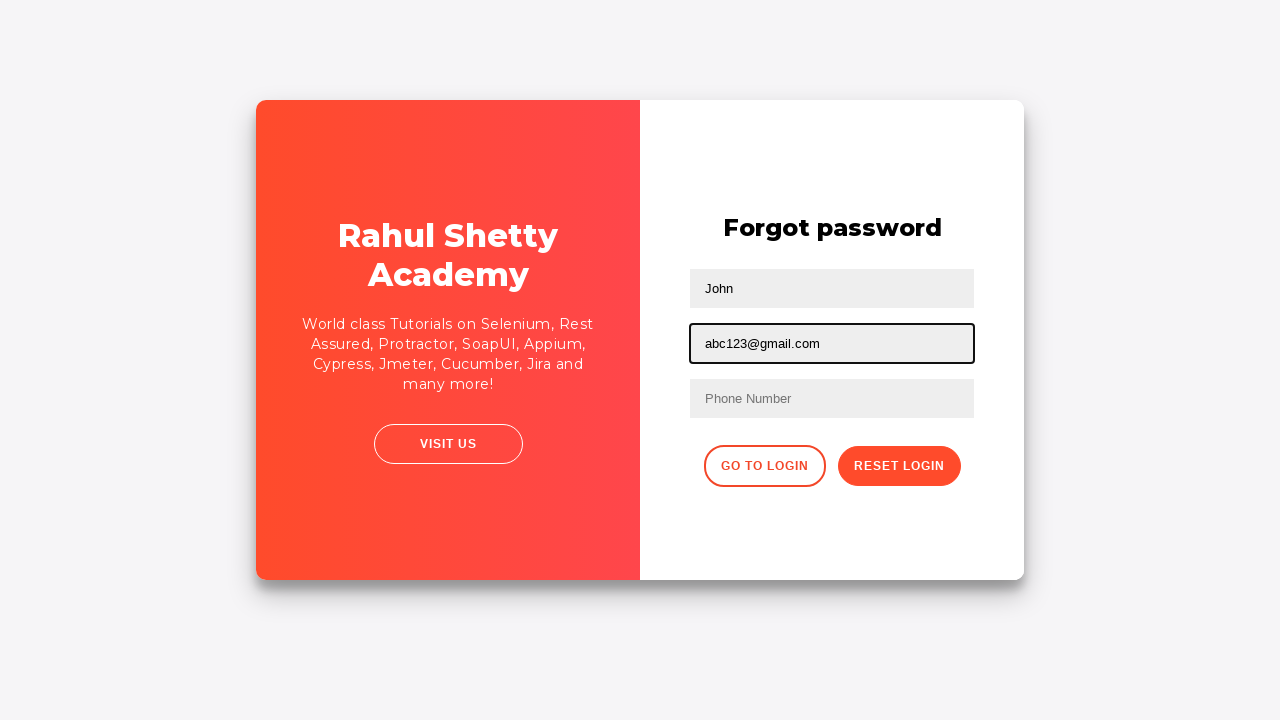

Filled phone number field with '074772266354' on form input:nth-of-type(3)
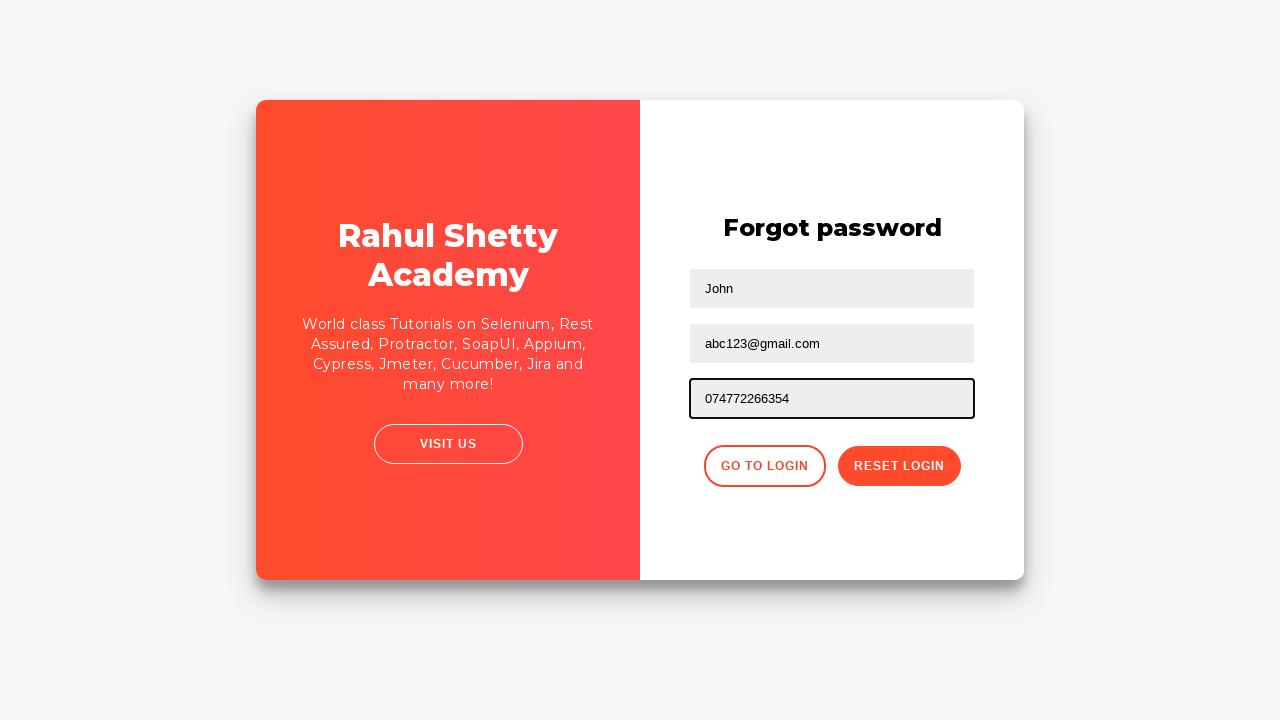

Clicked reset password button at (899, 466) on .reset-pwd-btn
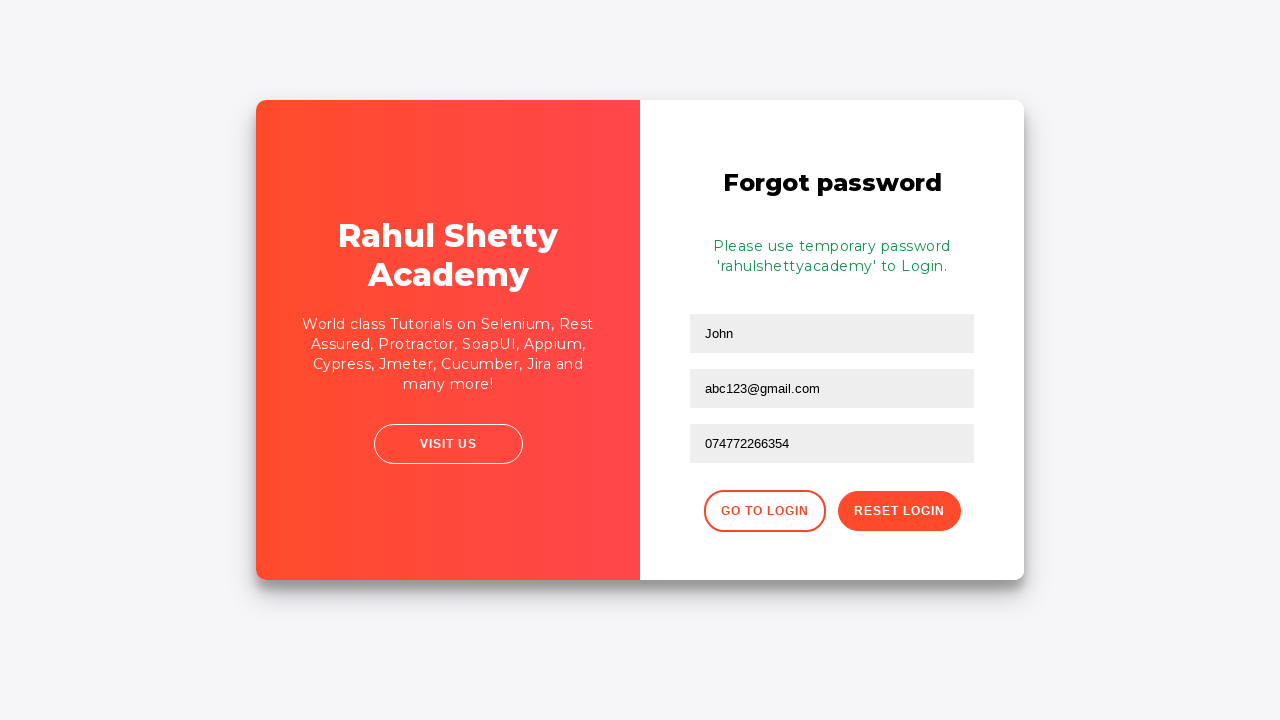

Password reset confirmation message appeared
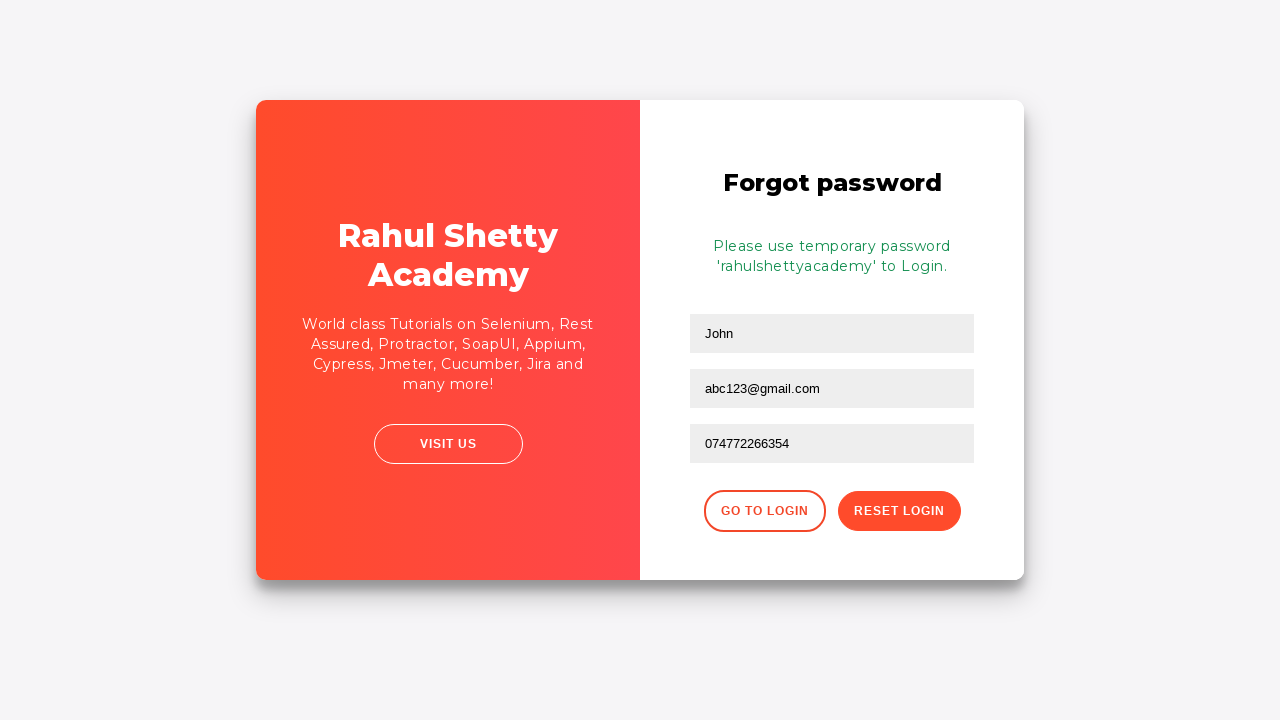

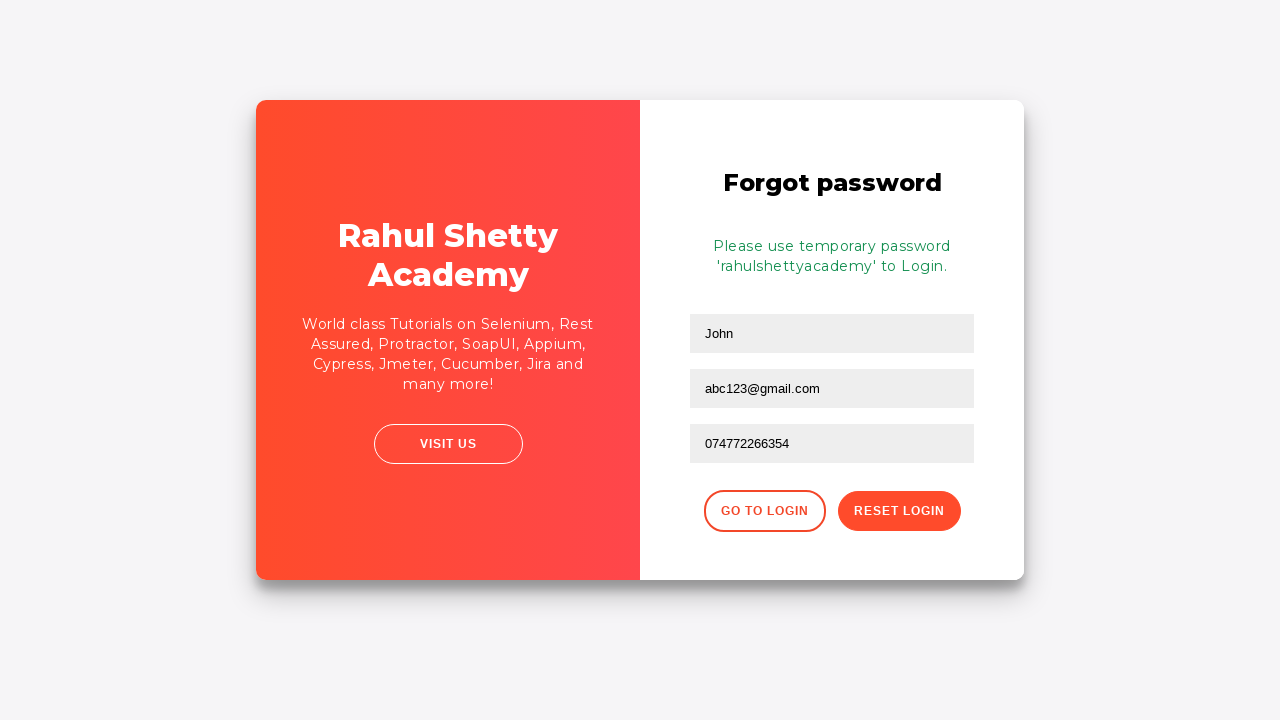